Performs a drag and drop action from a draggable element to a droppable target element

Starting URL: https://crossbrowsertesting.github.io/drag-and-drop

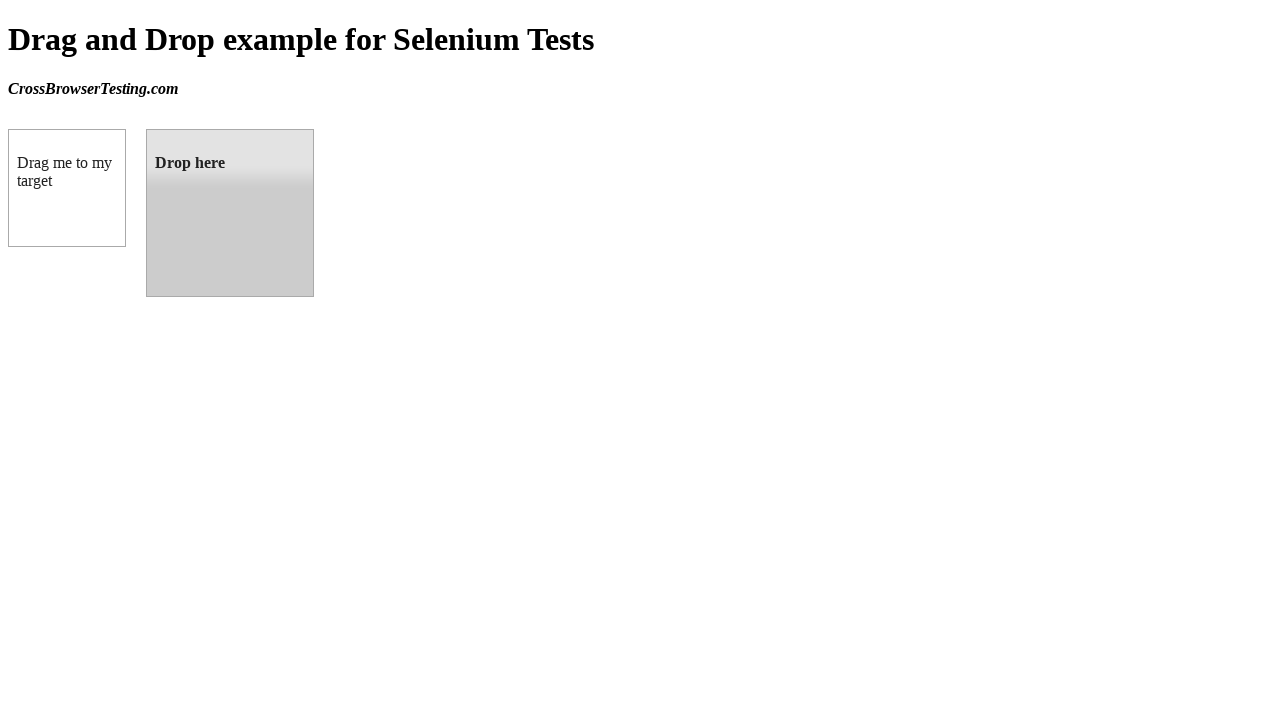

Located draggable element with id 'draggable'
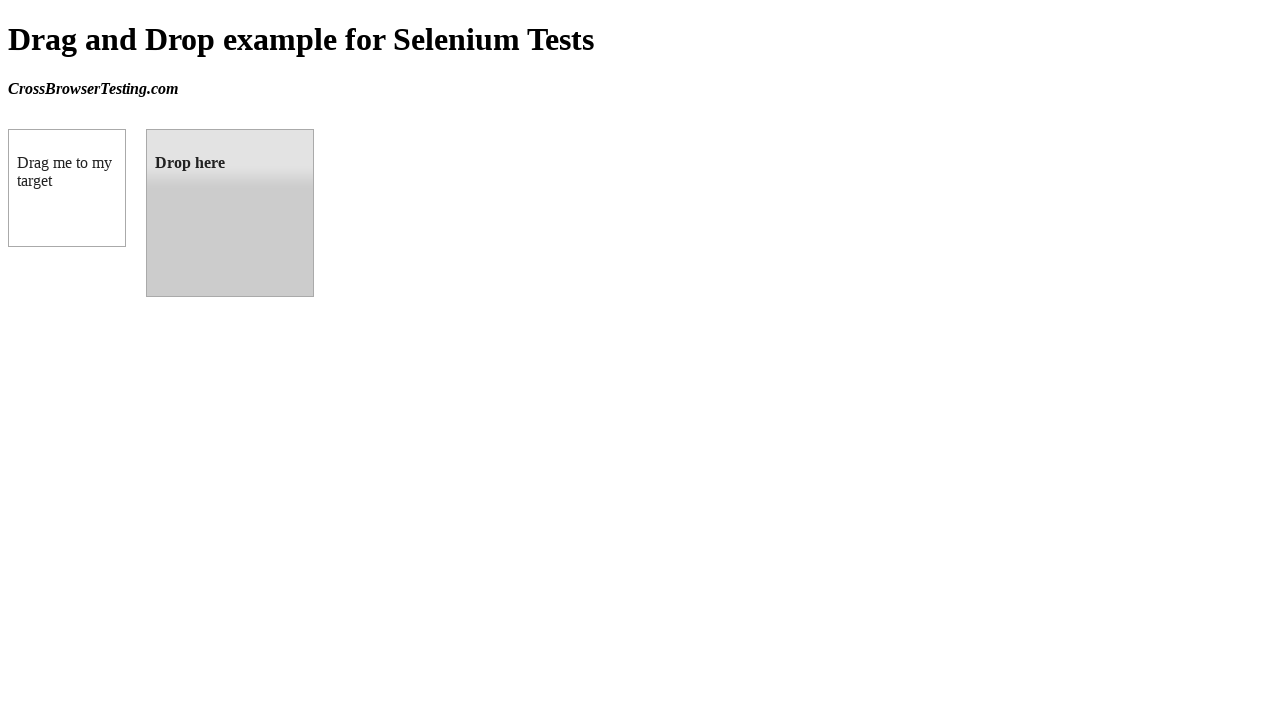

Located droppable target element with id 'droppable'
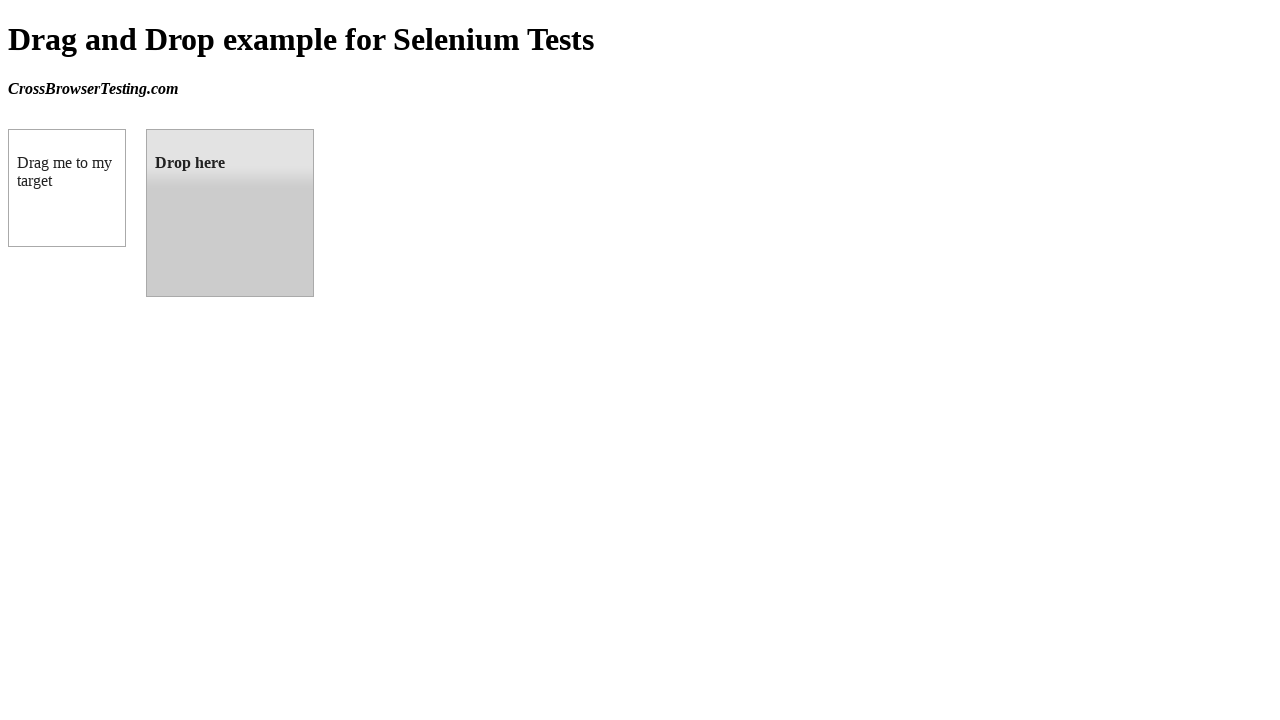

Performed drag and drop from draggable element to droppable target at (230, 213)
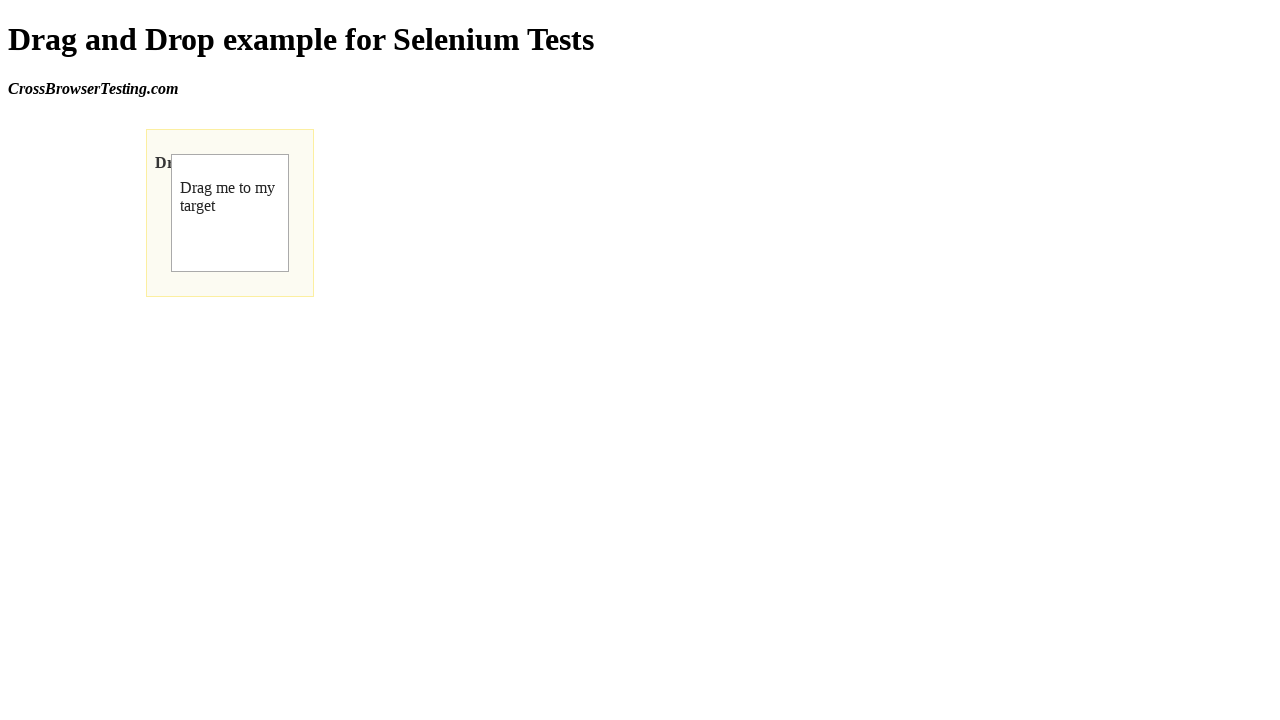

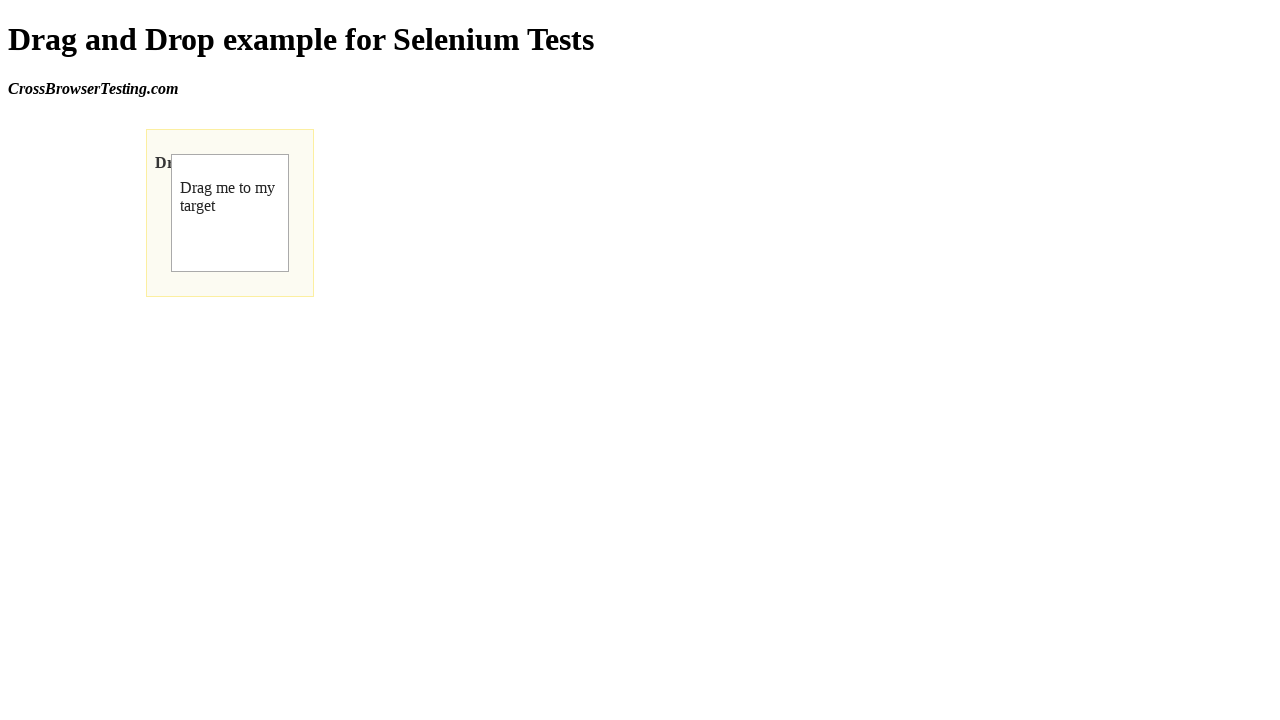